Tests the dynamic controls page by clicking the enable/disable button and then typing text into the input field

Starting URL: http://the-internet.herokuapp.com/dynamic_controls

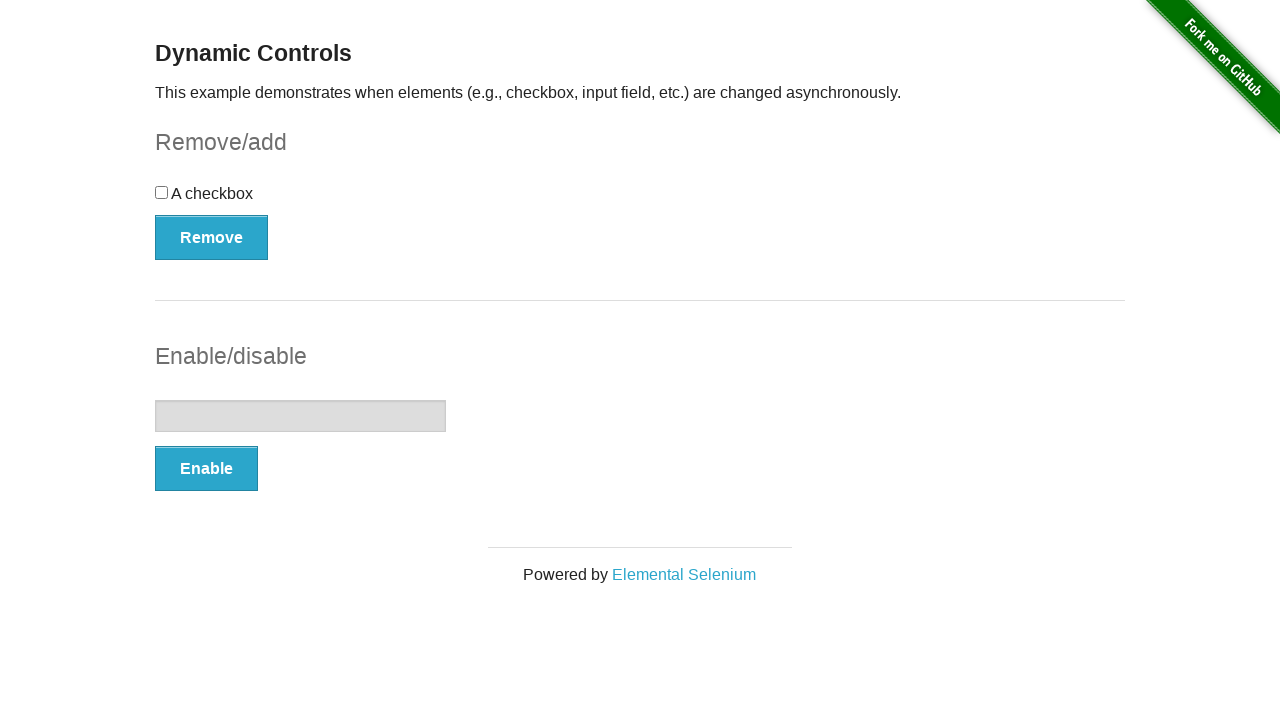

Clicked the enable/disable button in the input example section at (206, 469) on xpath=//*[@id='input-example']/button
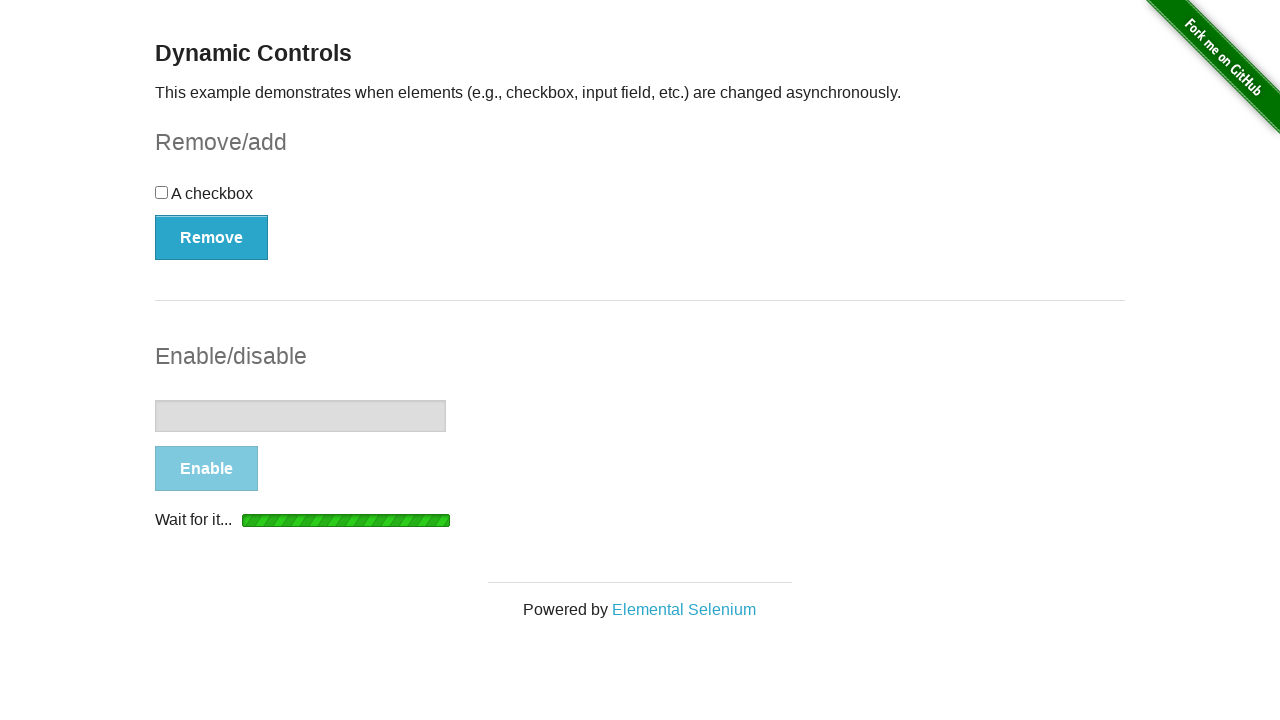

Input field became enabled after button click
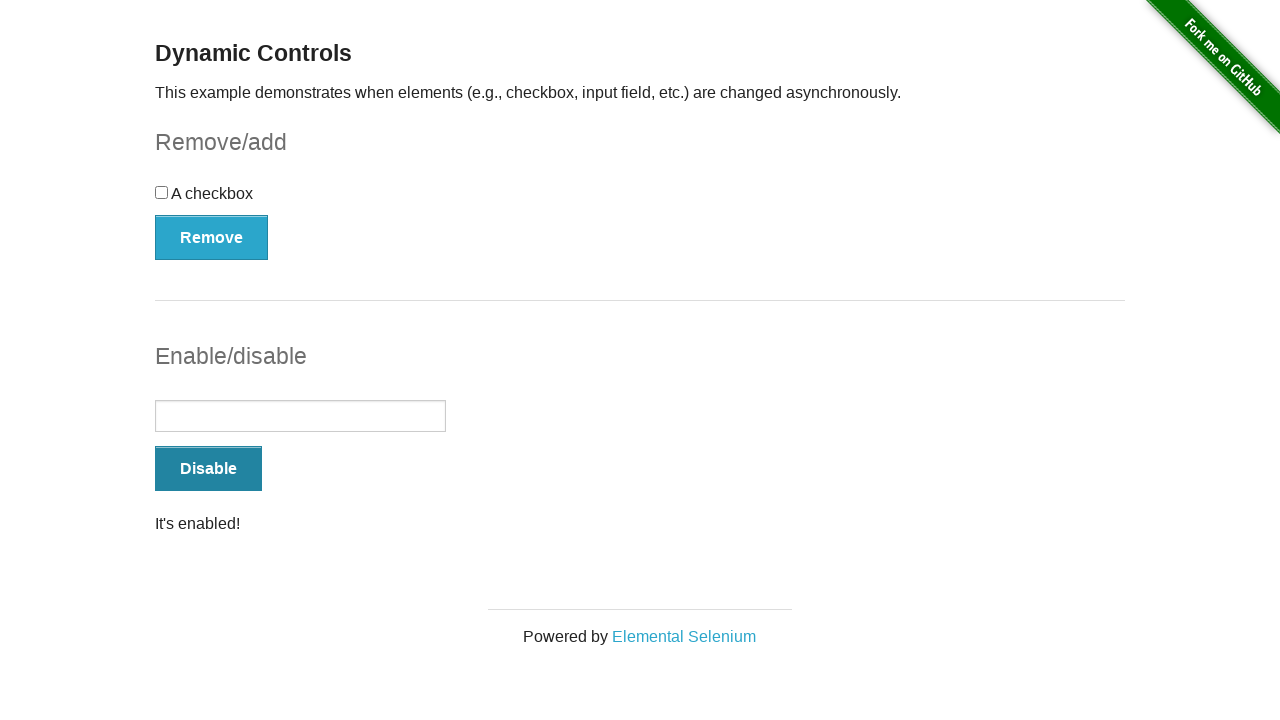

Typed 'Bootcamp' into the input field on #input-example input
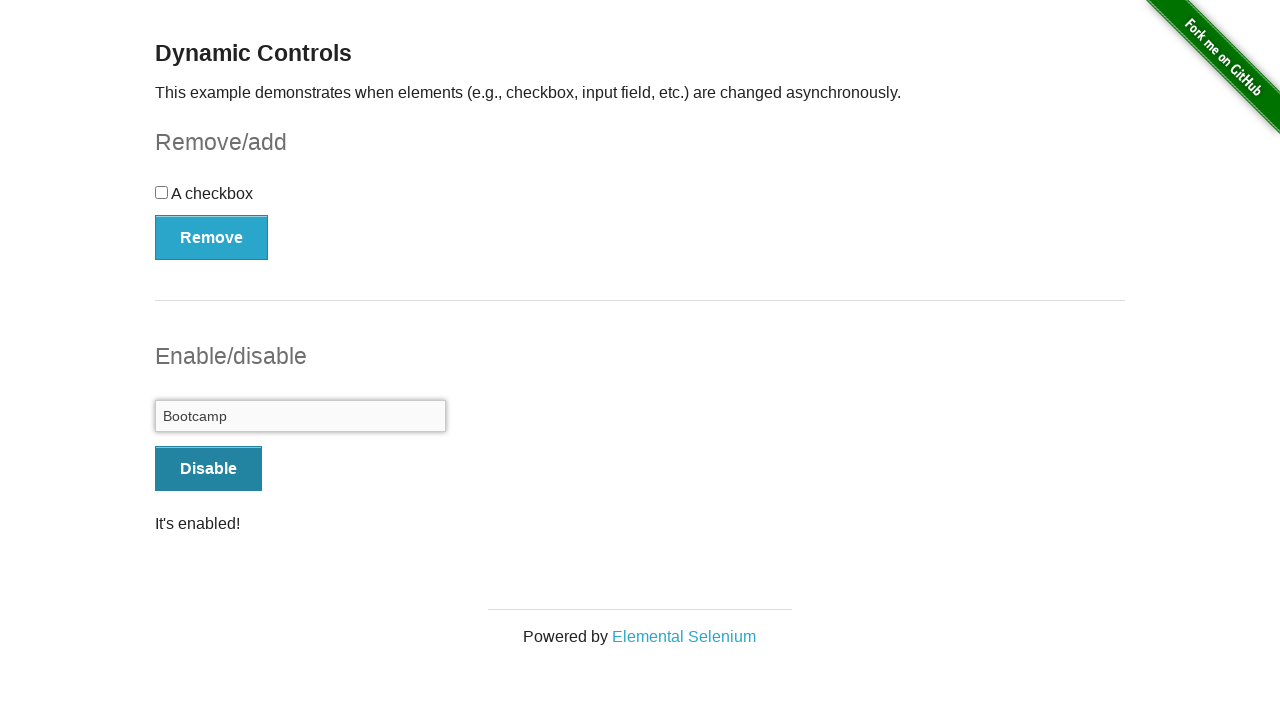

Retrieved button text: Disable
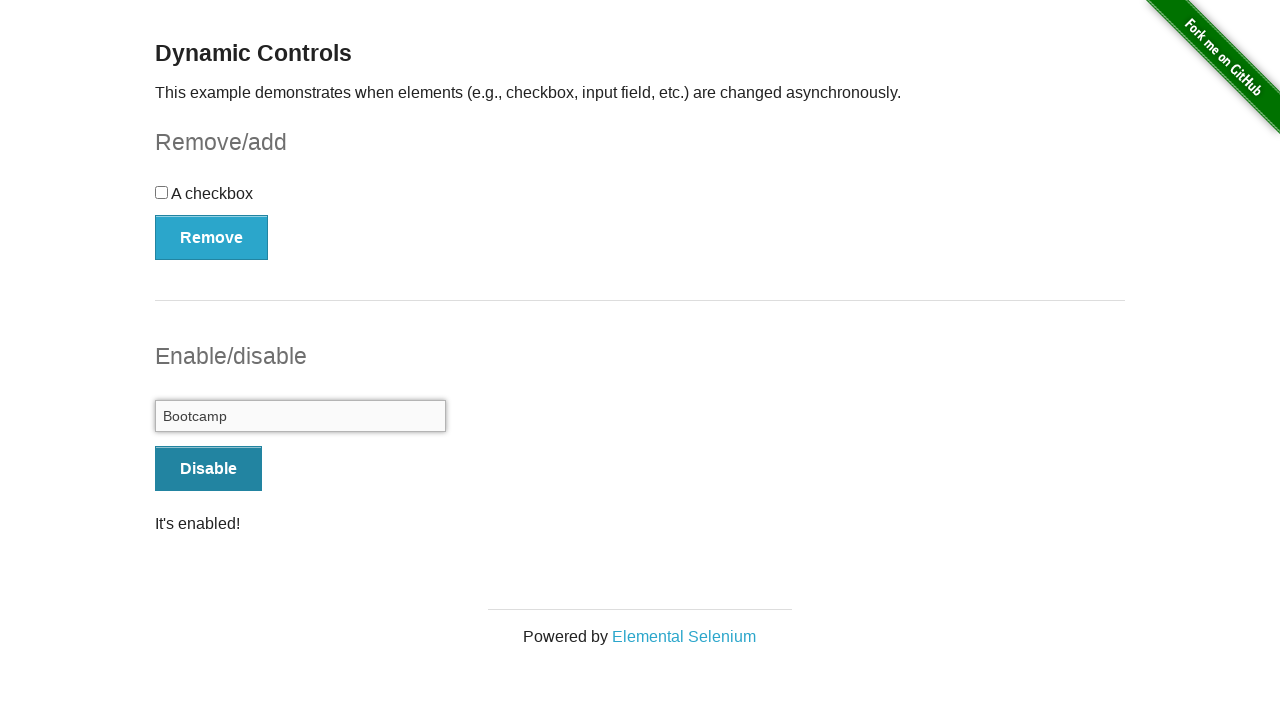

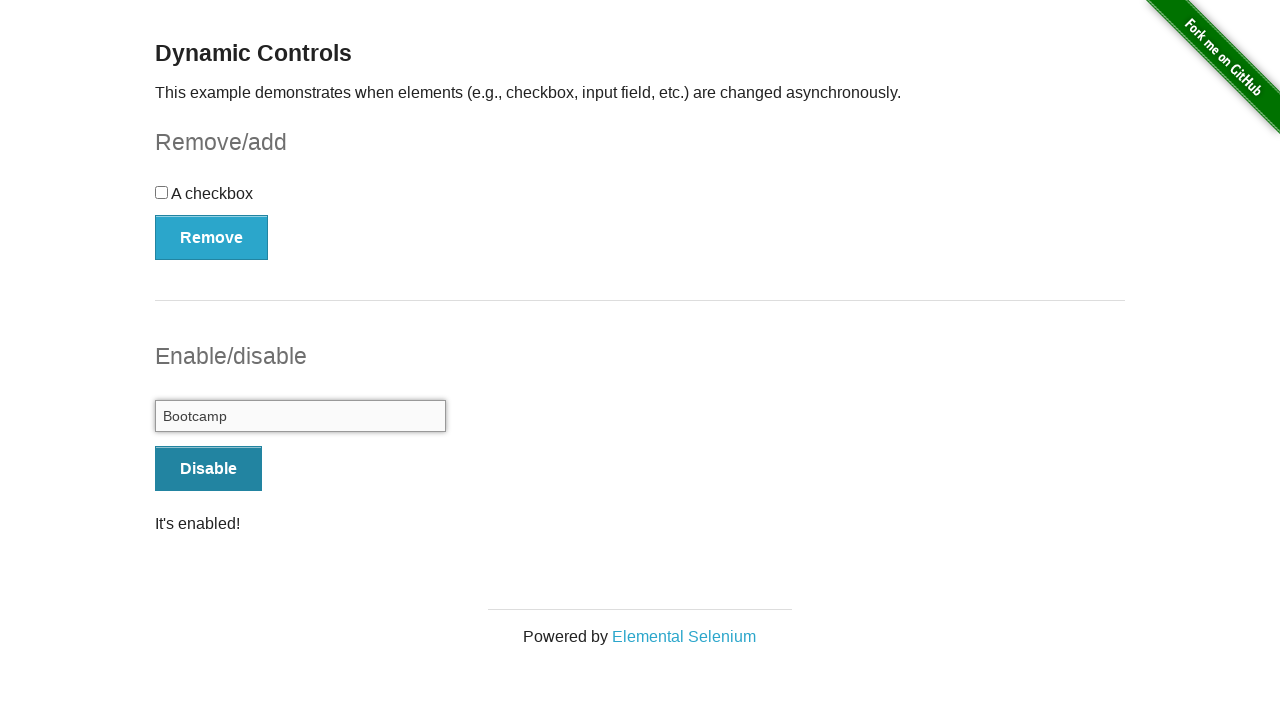